Navigates to JPL Space Images page and clicks on the FULL IMAGE button to view the full-size featured image.

Starting URL: https://data-class-jpl-space.s3.amazonaws.com/JPL_Space/index.html

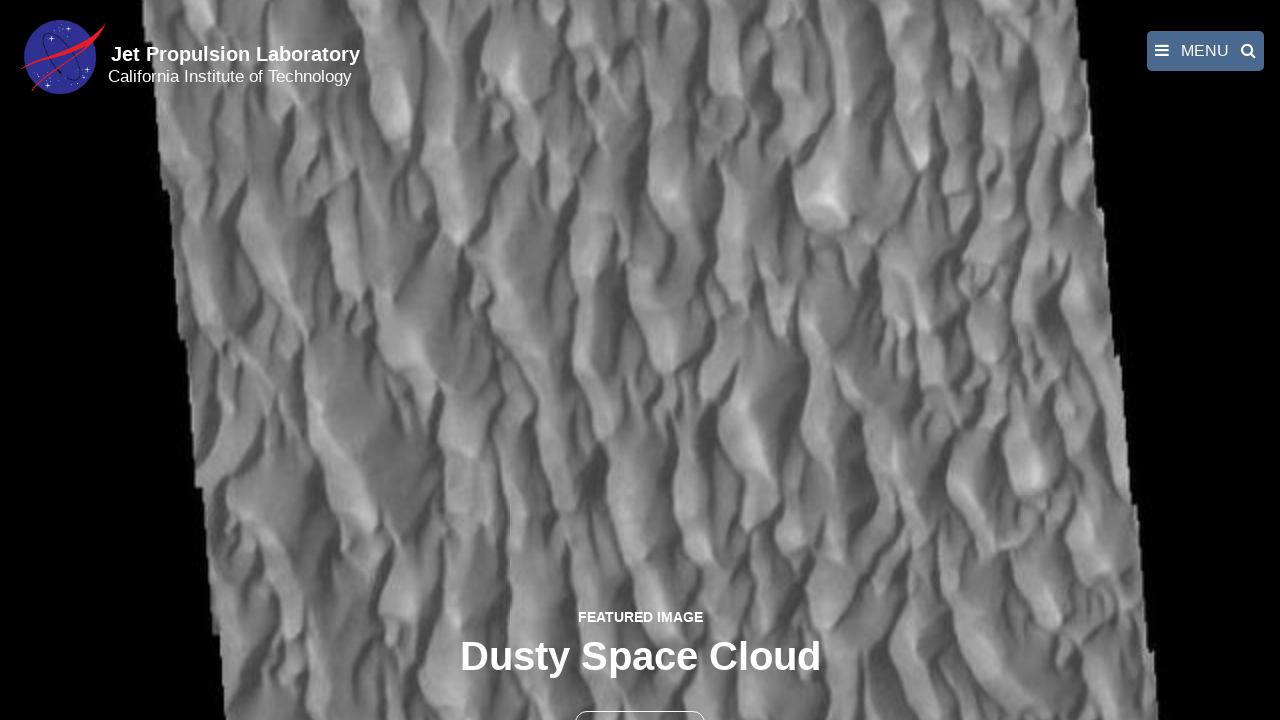

Waited for featured image title to load
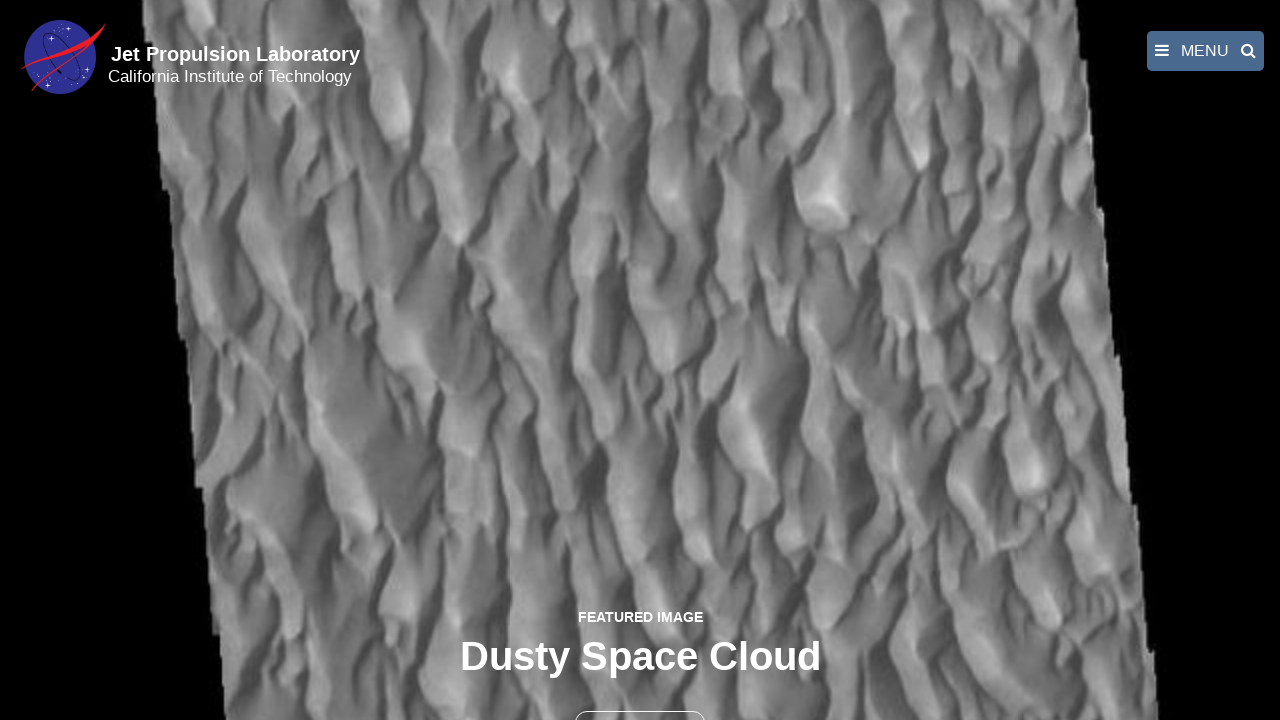

Clicked FULL IMAGE button at (640, 699) on text= FULL IMAGE
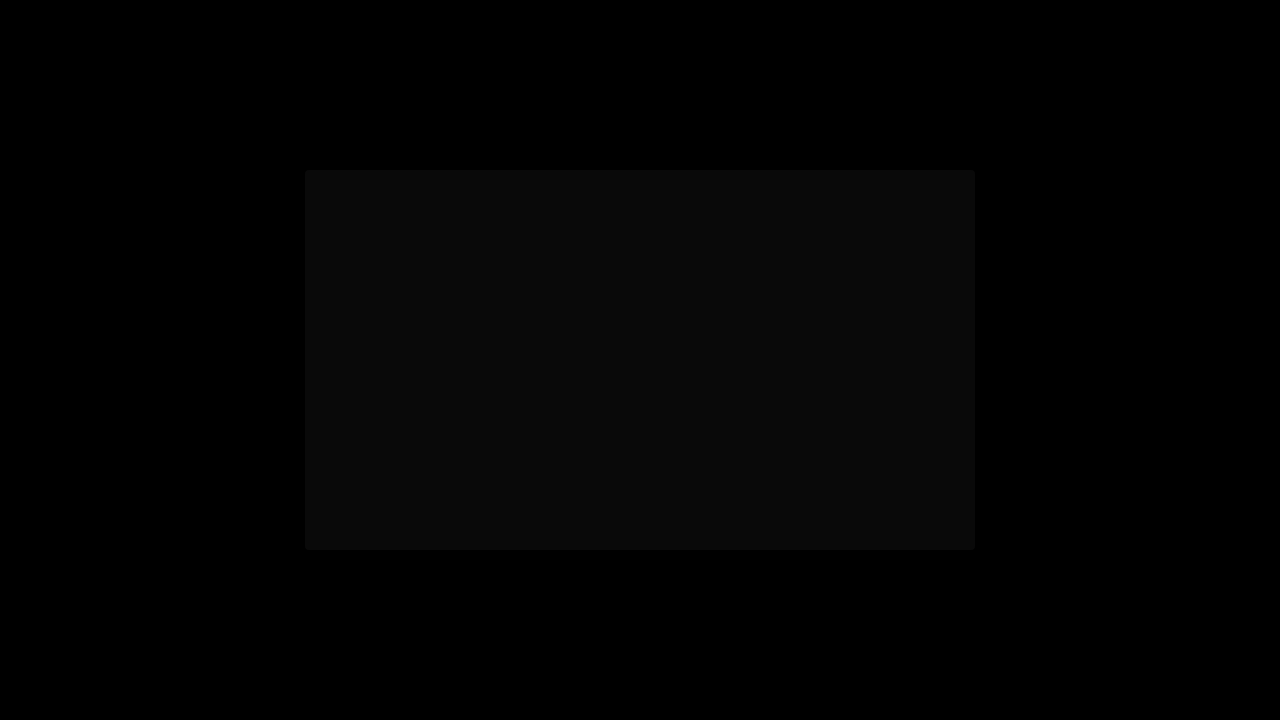

Full-size image loaded in modal
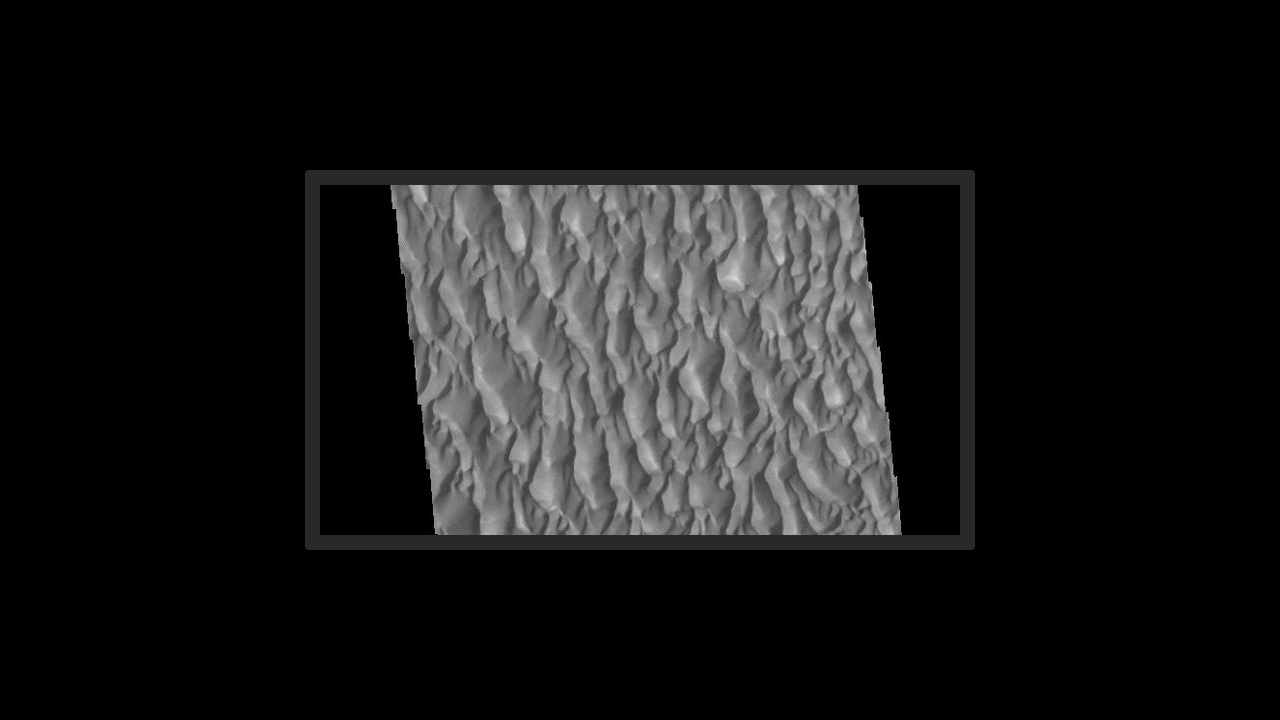

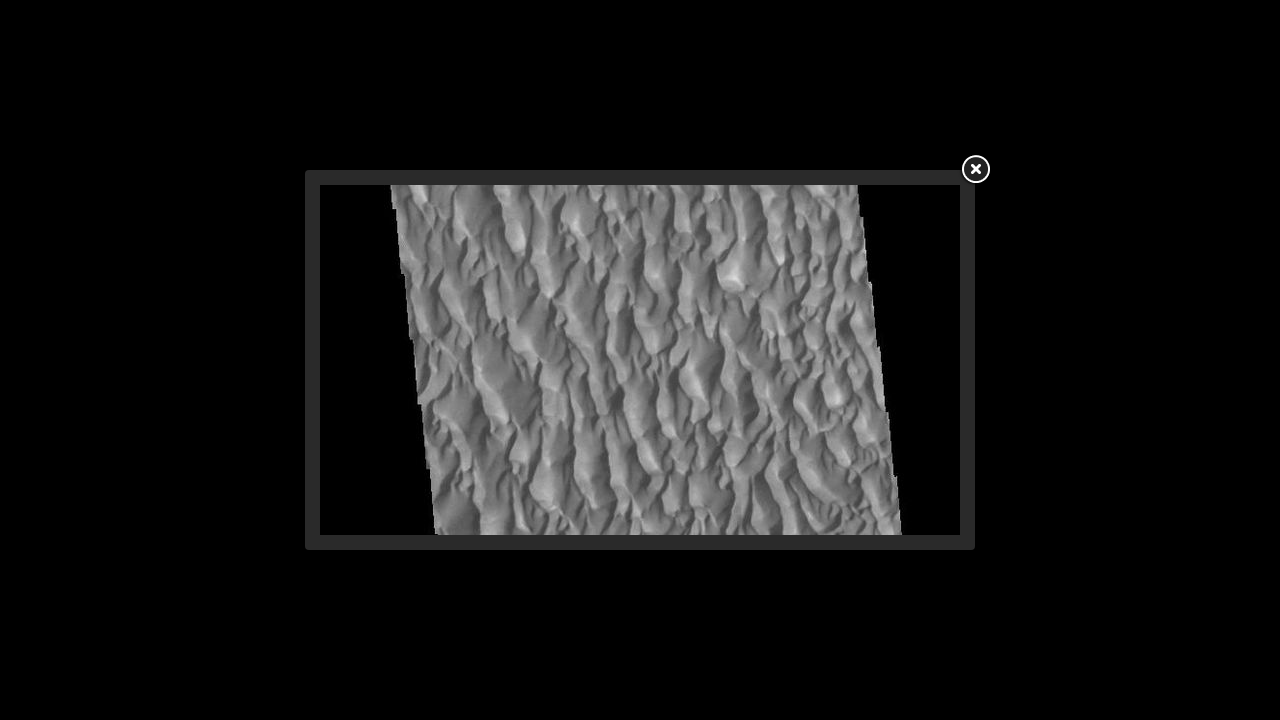